Tests registration form validation by entering an invalid email format and verifying appropriate error messages are displayed for email fields.

Starting URL: https://alada.vn/tai-khoan/dang-ky.html

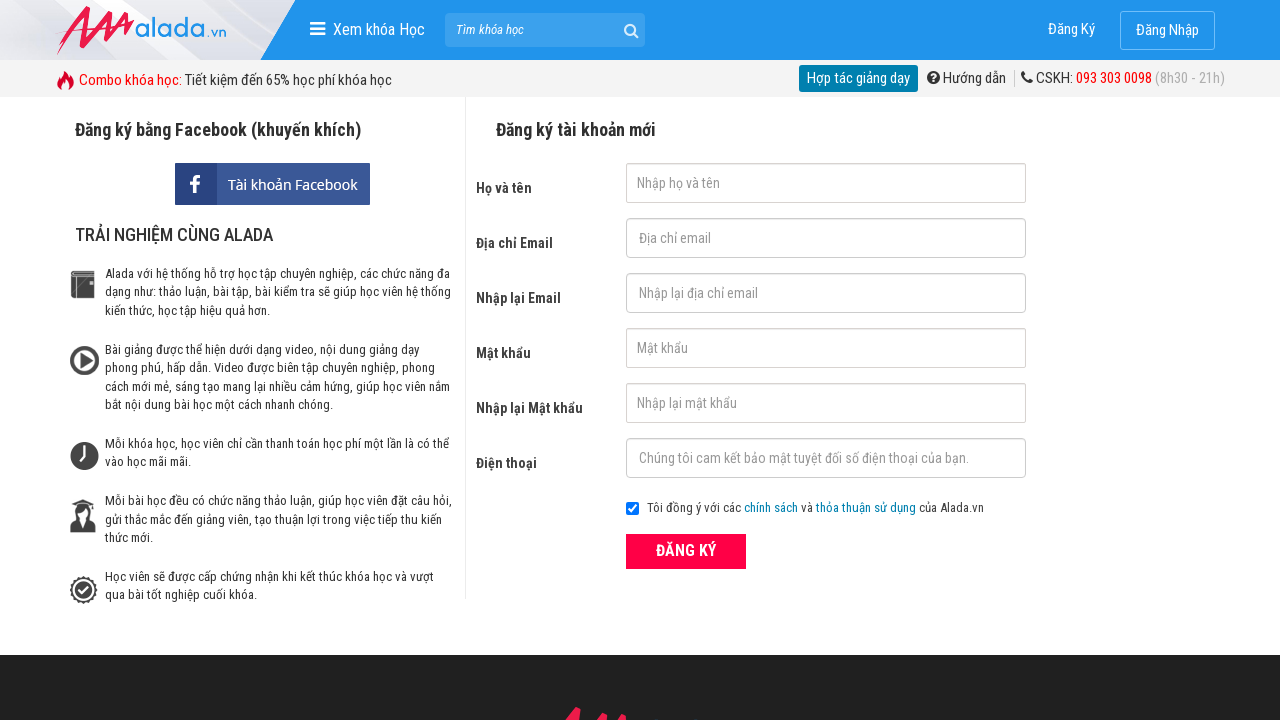

Filled first name field with 'Mỹ Linh' on #txtFirstname
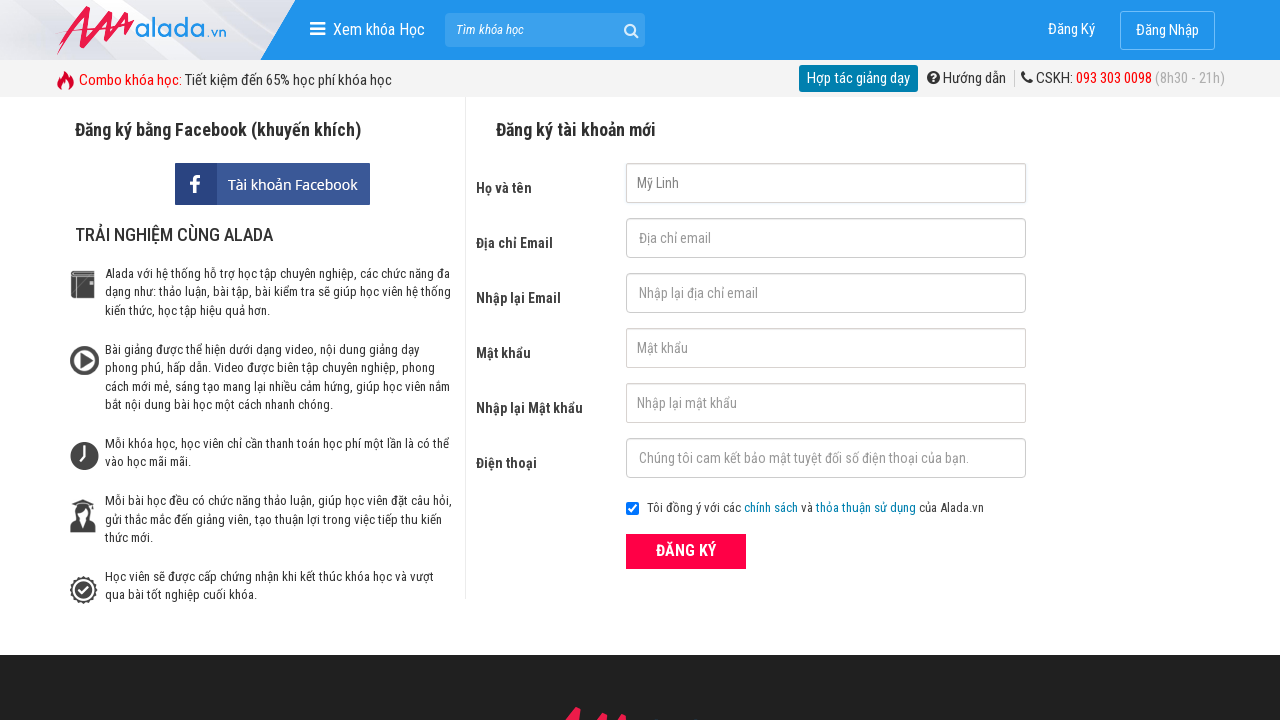

Filled email field with invalid email 'linhntm' on #txtEmail
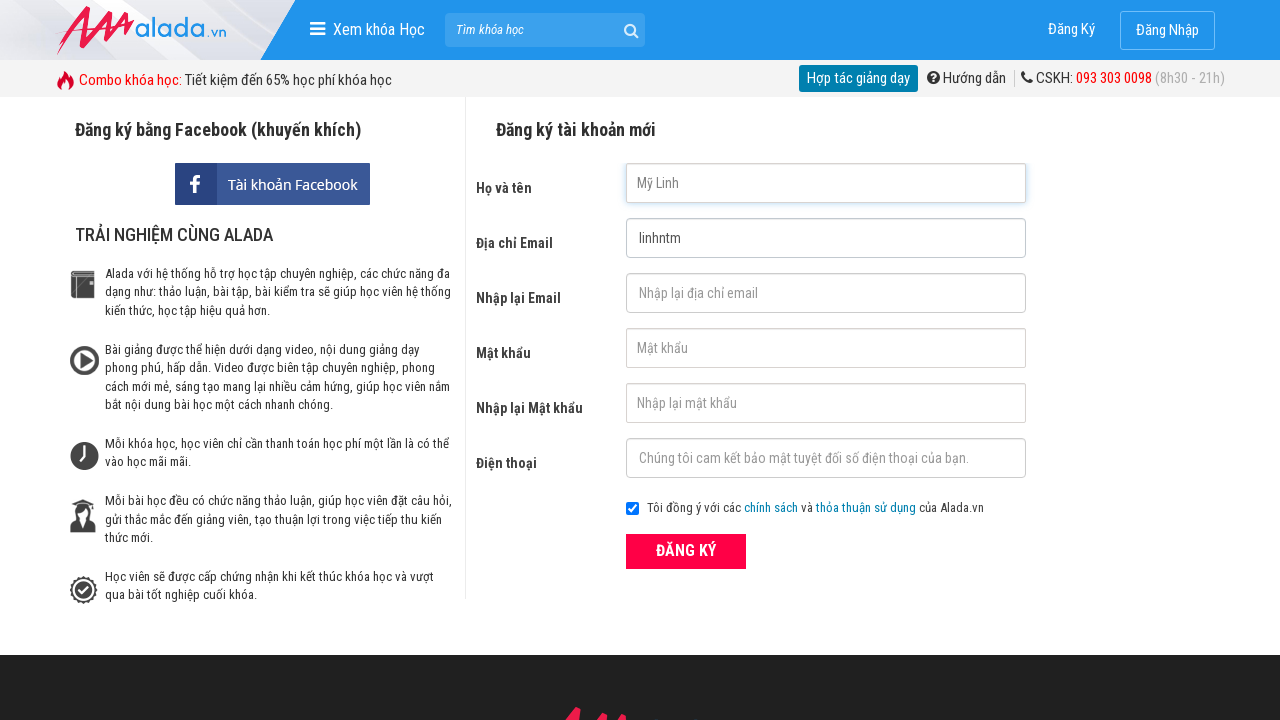

Filled confirm email field with invalid email 'linhntm' on #txtCEmail
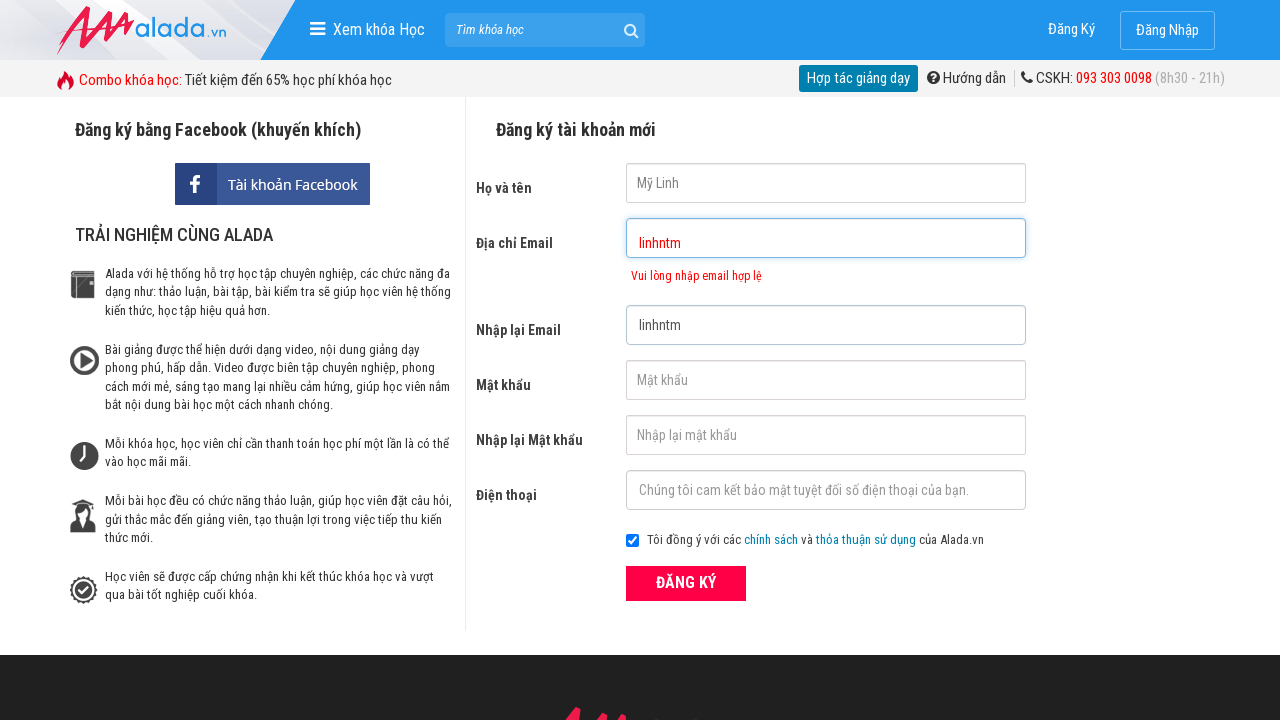

Filled password field with '123456' on #txtPassword
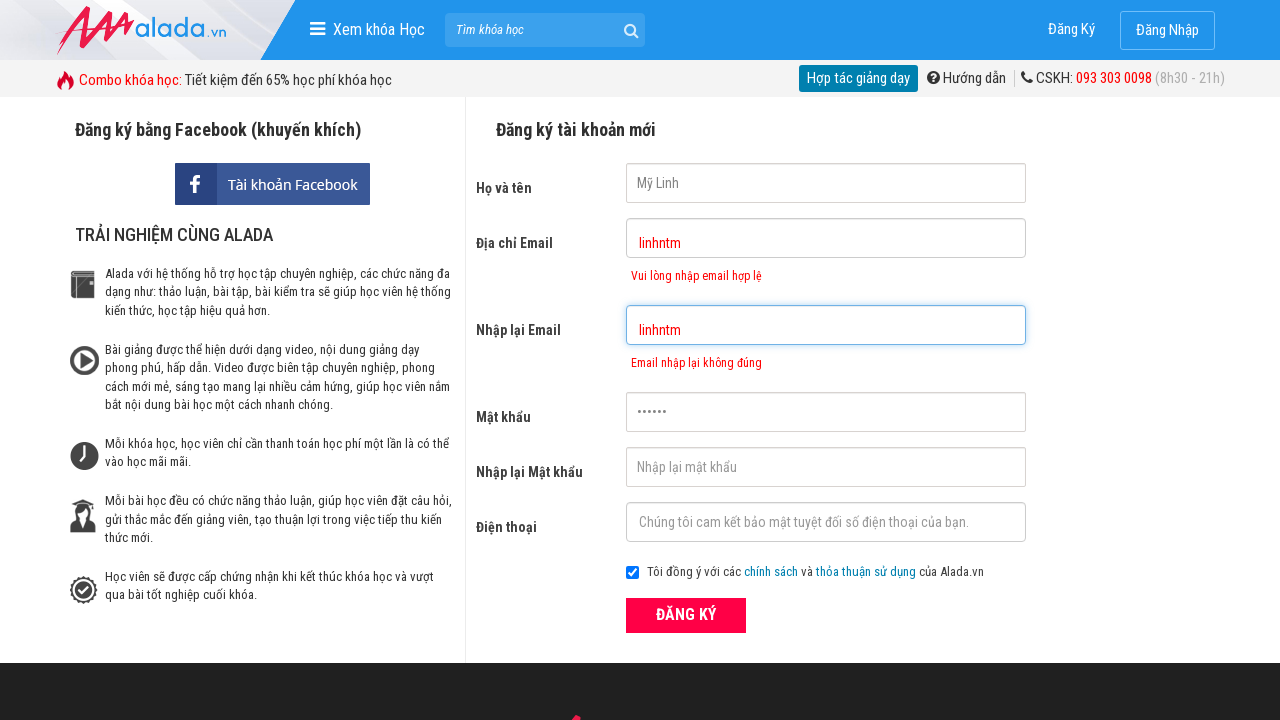

Filled confirm password field with '123456' on #txtCPassword
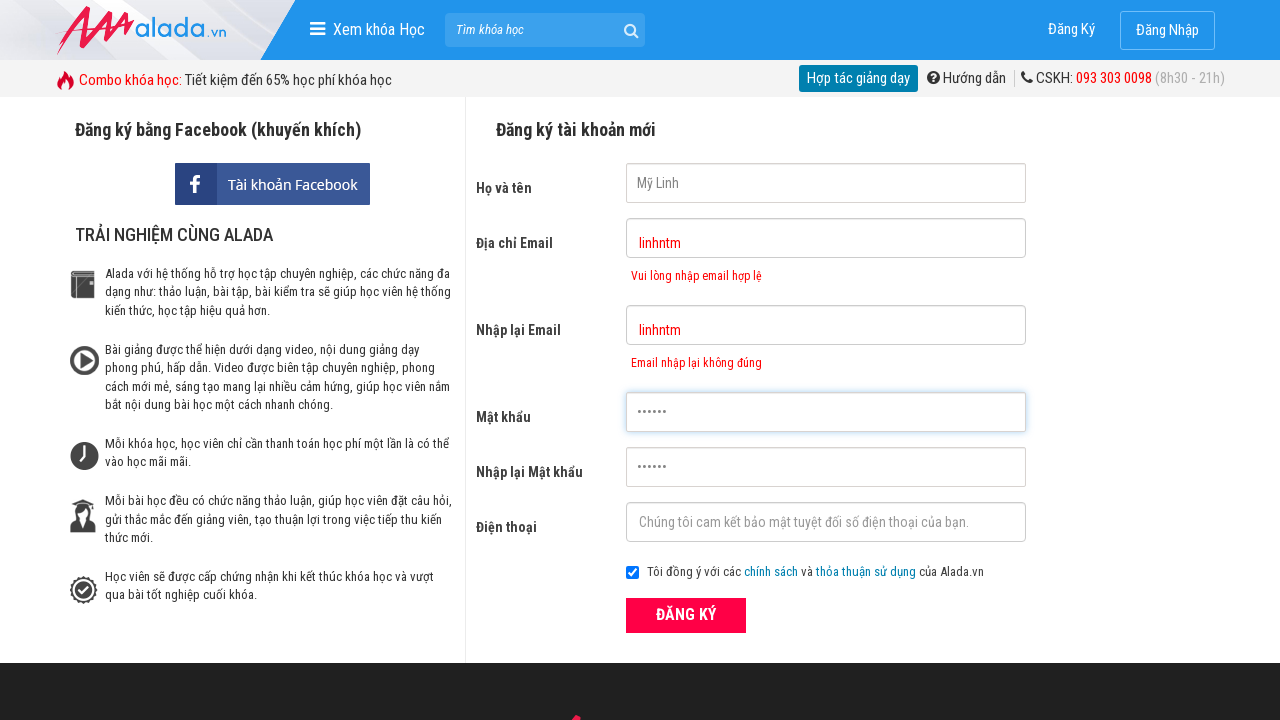

Filled phone field with '0121345678' on #txtPhone
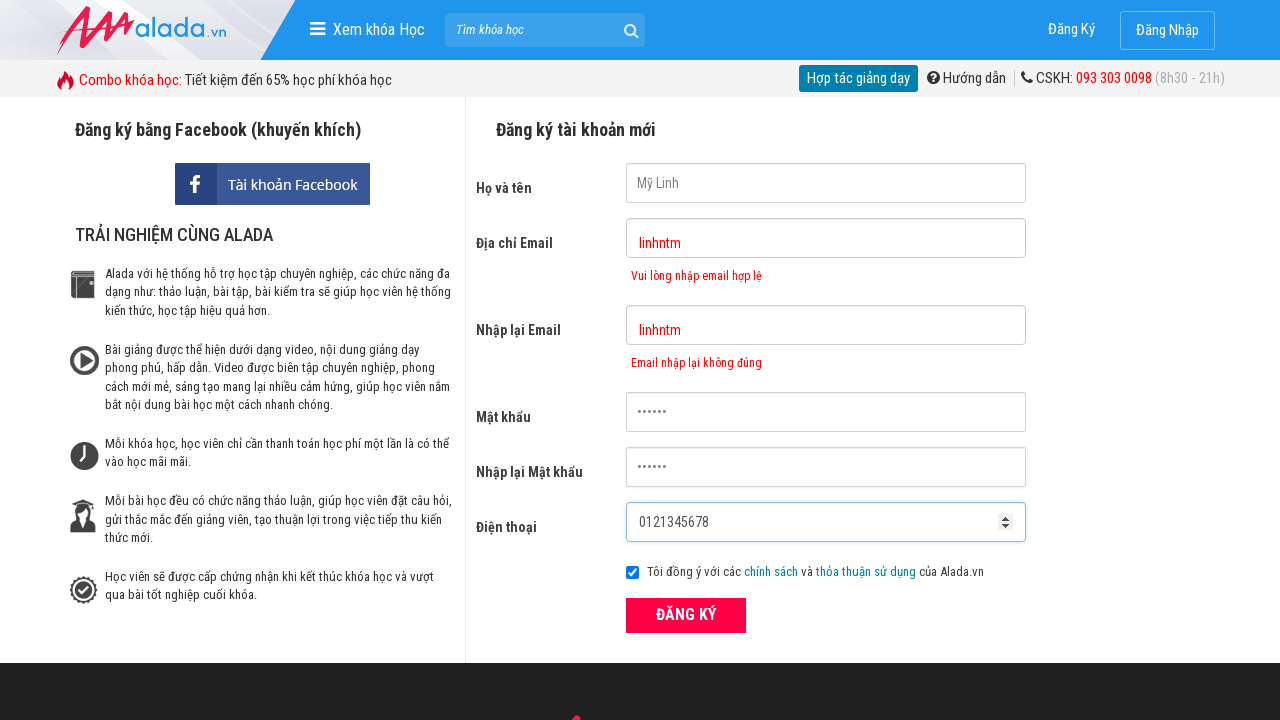

Clicked submit button to submit registration form at (686, 615) on button[type='submit']
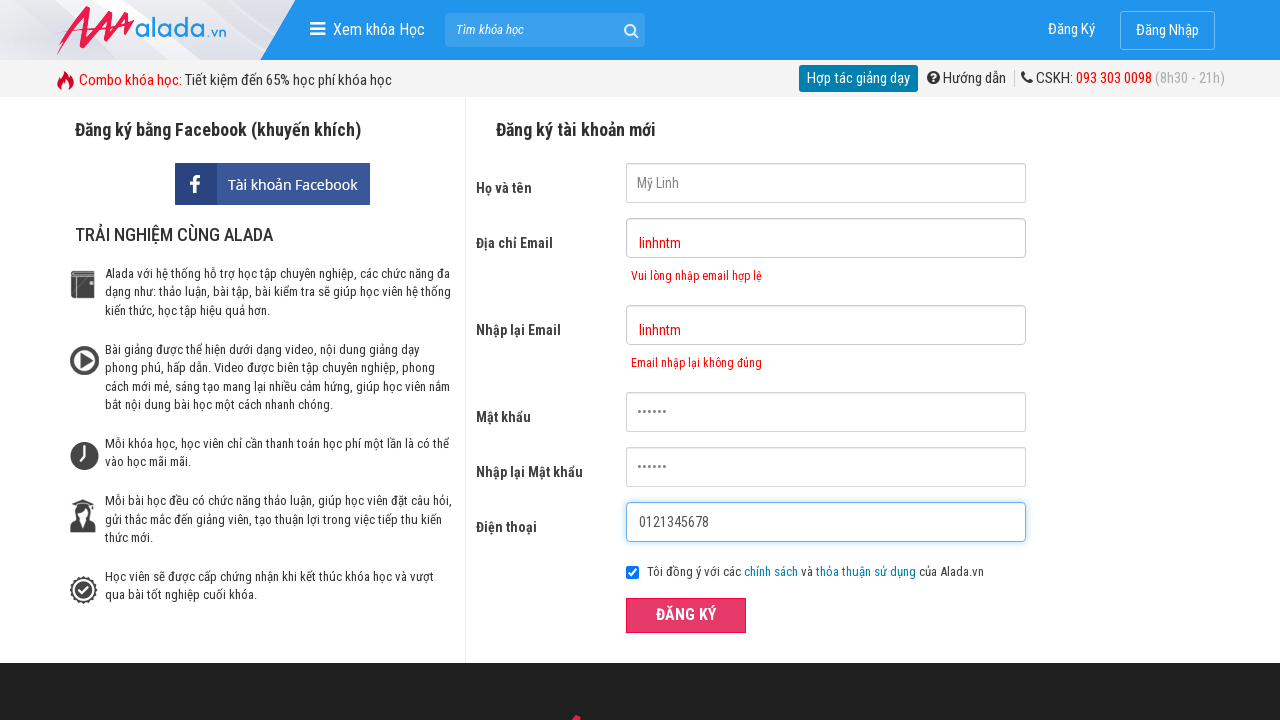

Email field error message appeared
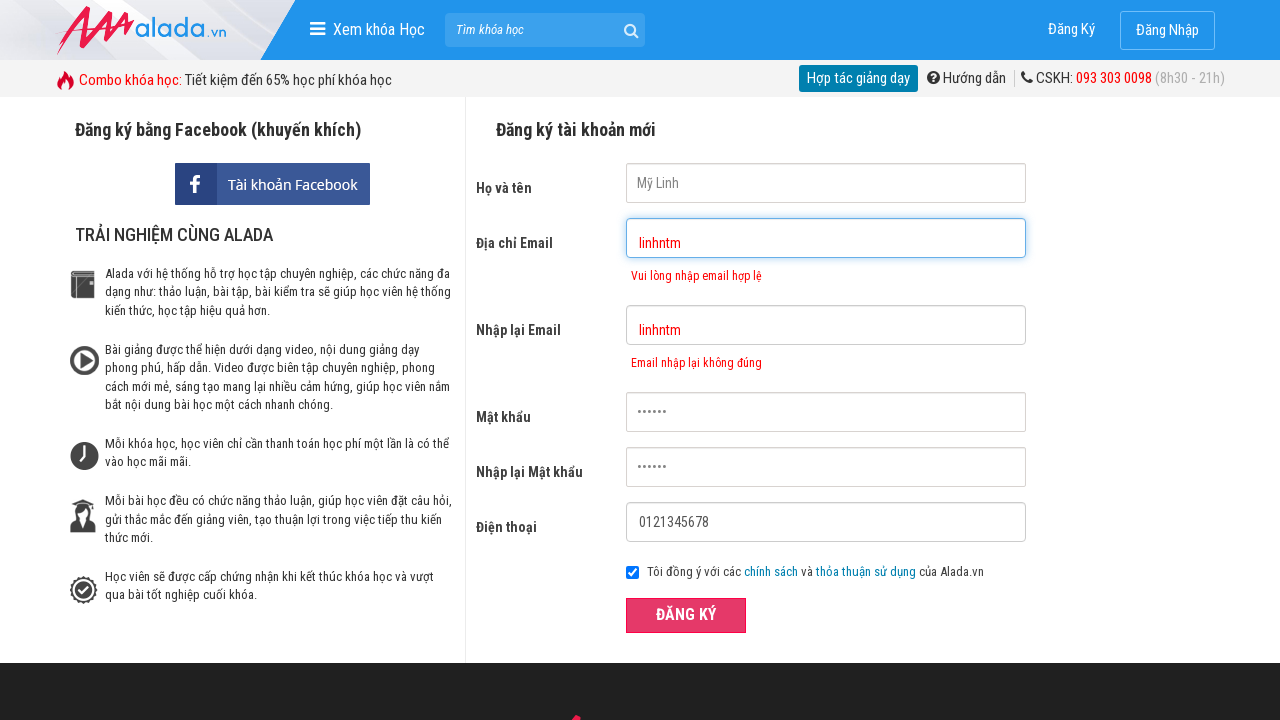

Confirm email field error message appeared
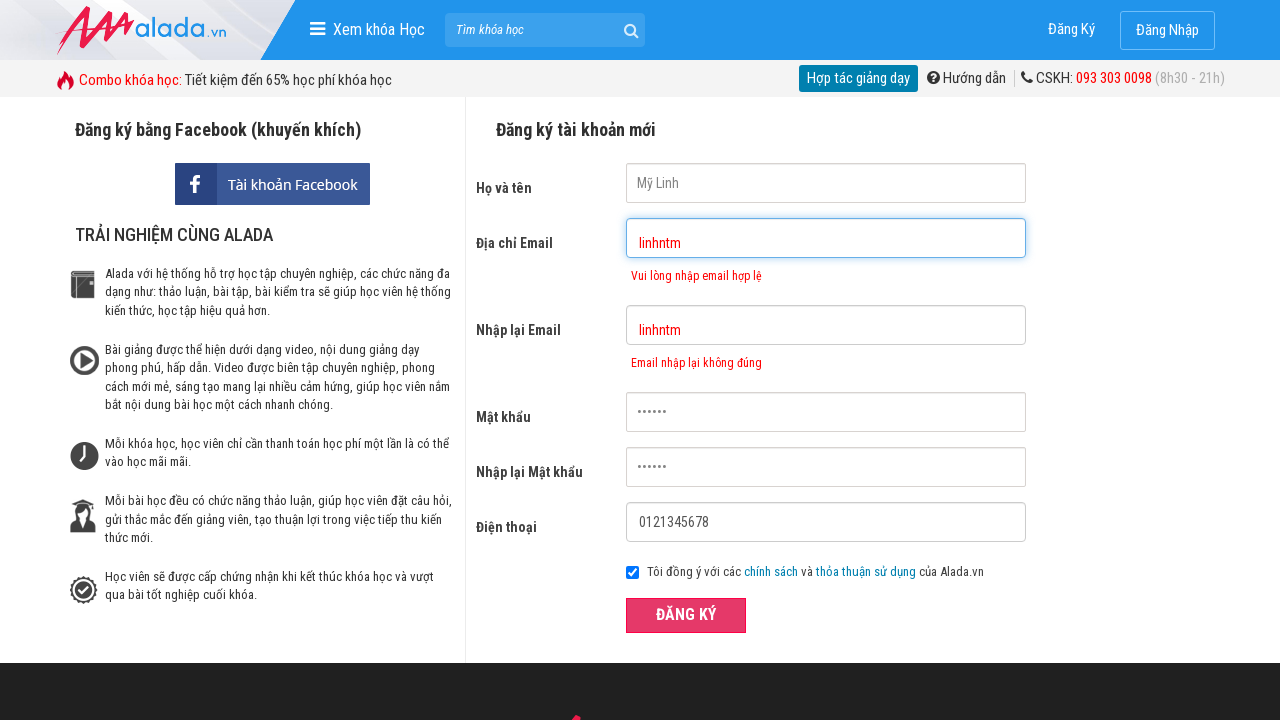

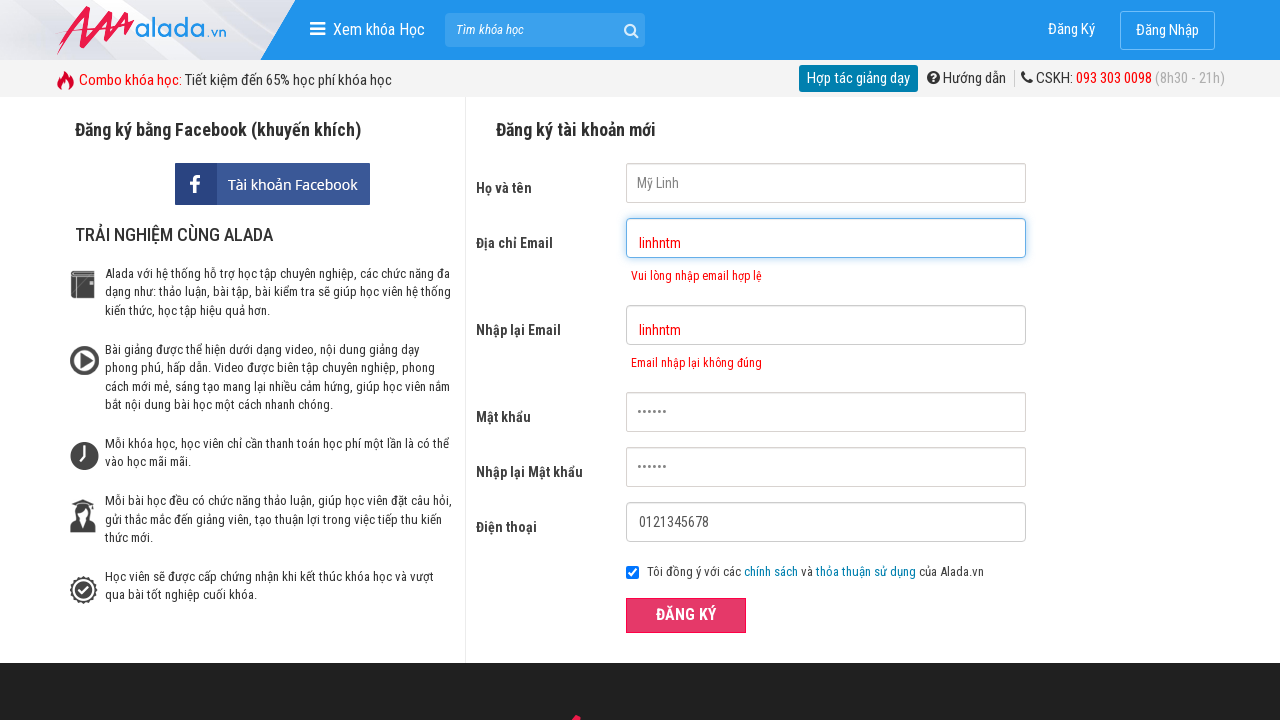